Tests React Semantic UI dropdown by selecting different user names and verifying the selection is displayed correctly.

Starting URL: https://react.semantic-ui.com/maximize/dropdown-example-selection/

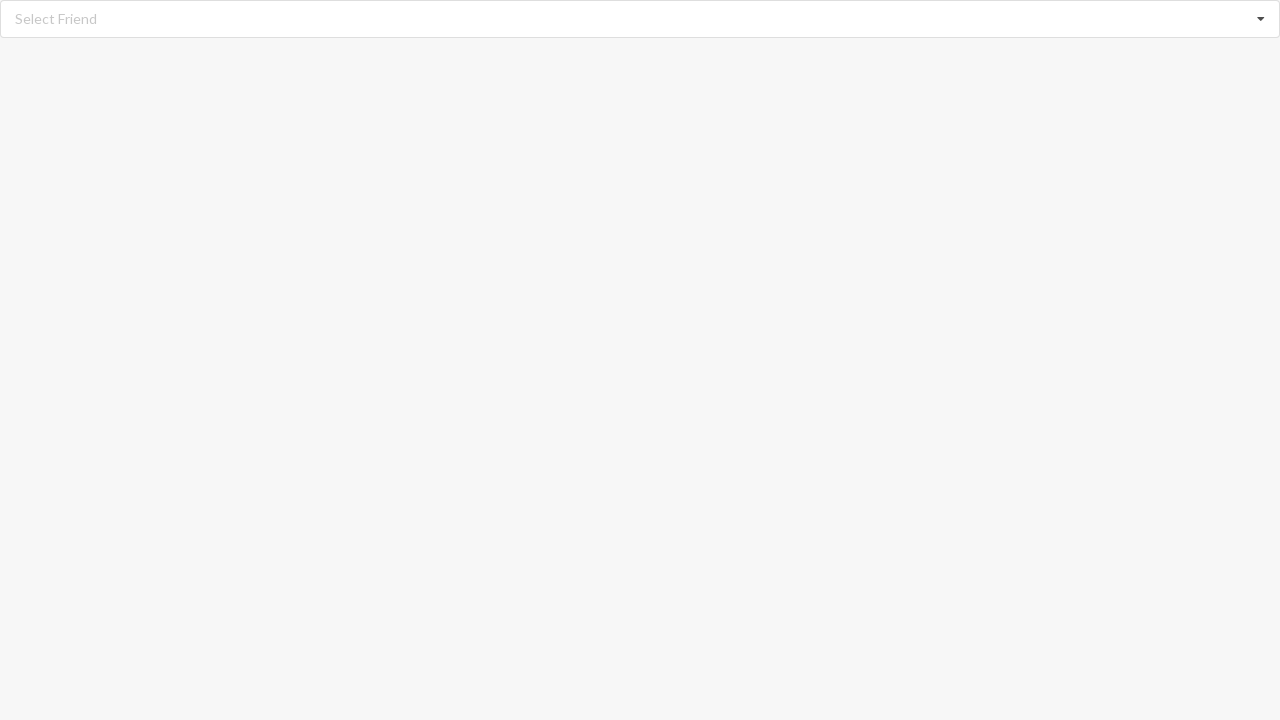

Clicked dropdown listbox to open options at (640, 19) on div[role='listbox']
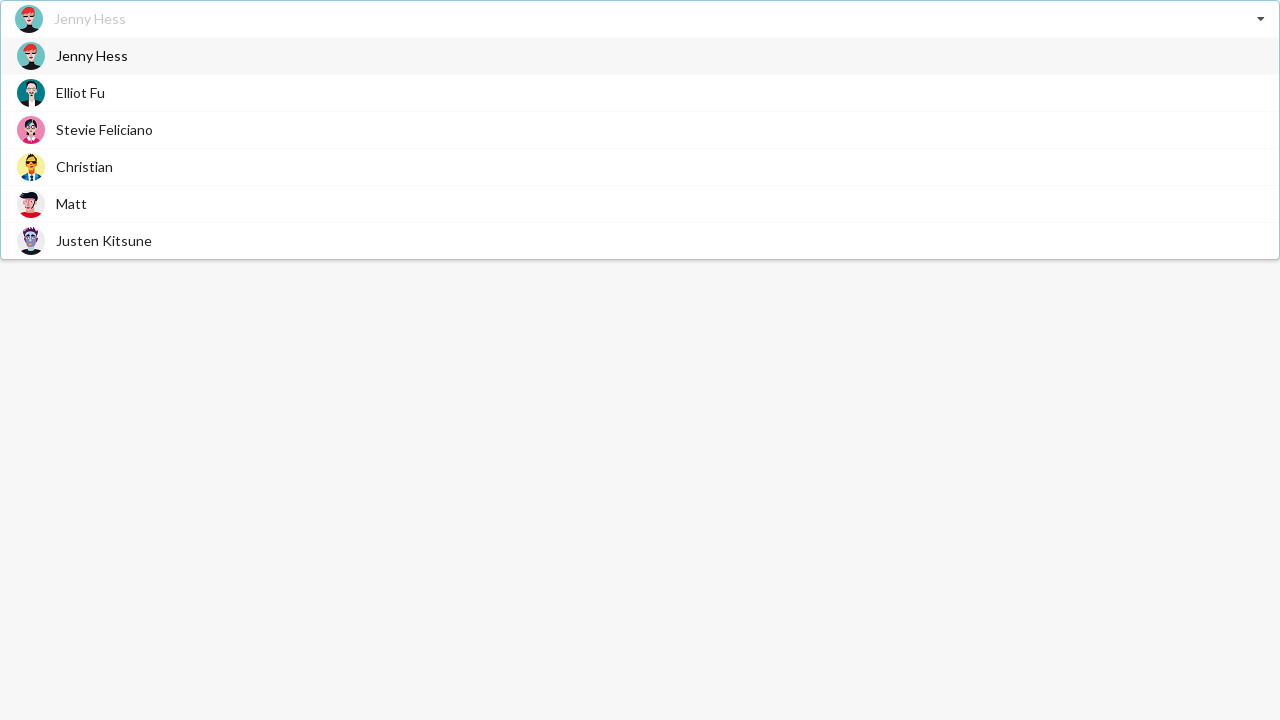

Dropdown options loaded
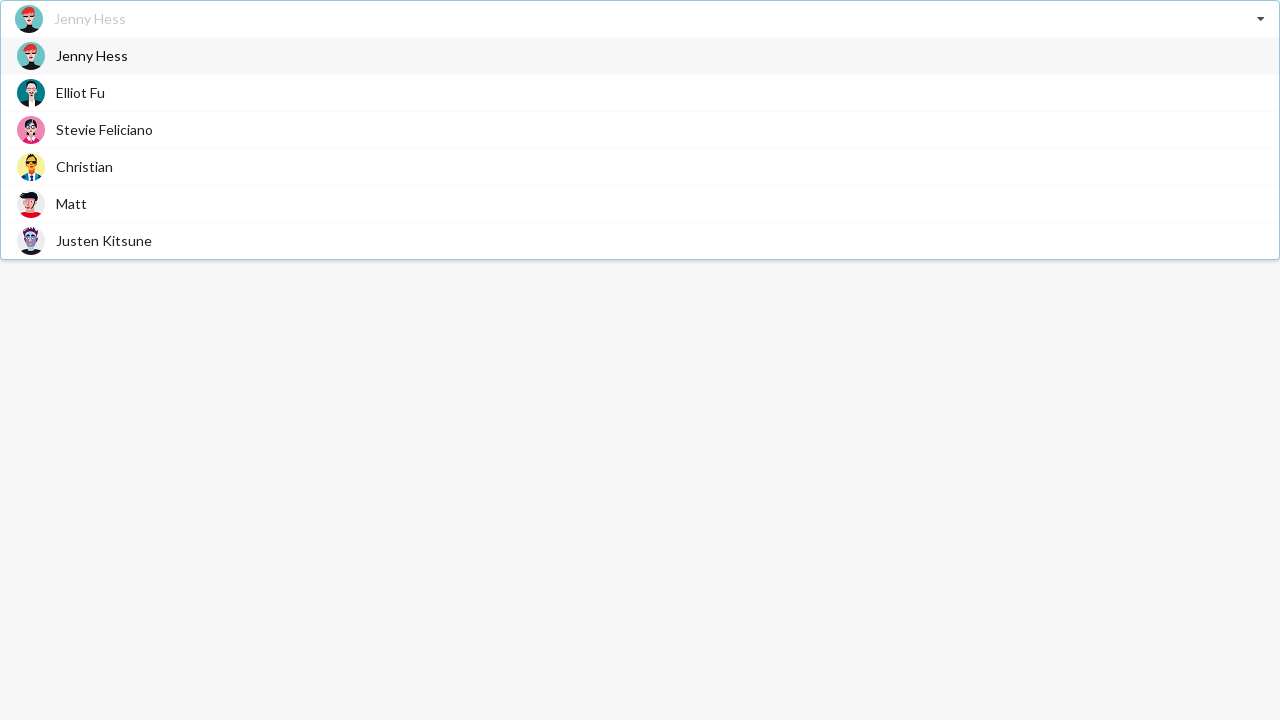

Selected 'Jenny Hess' from dropdown options at (640, 56) on div[role='option']:has-text('Jenny Hess')
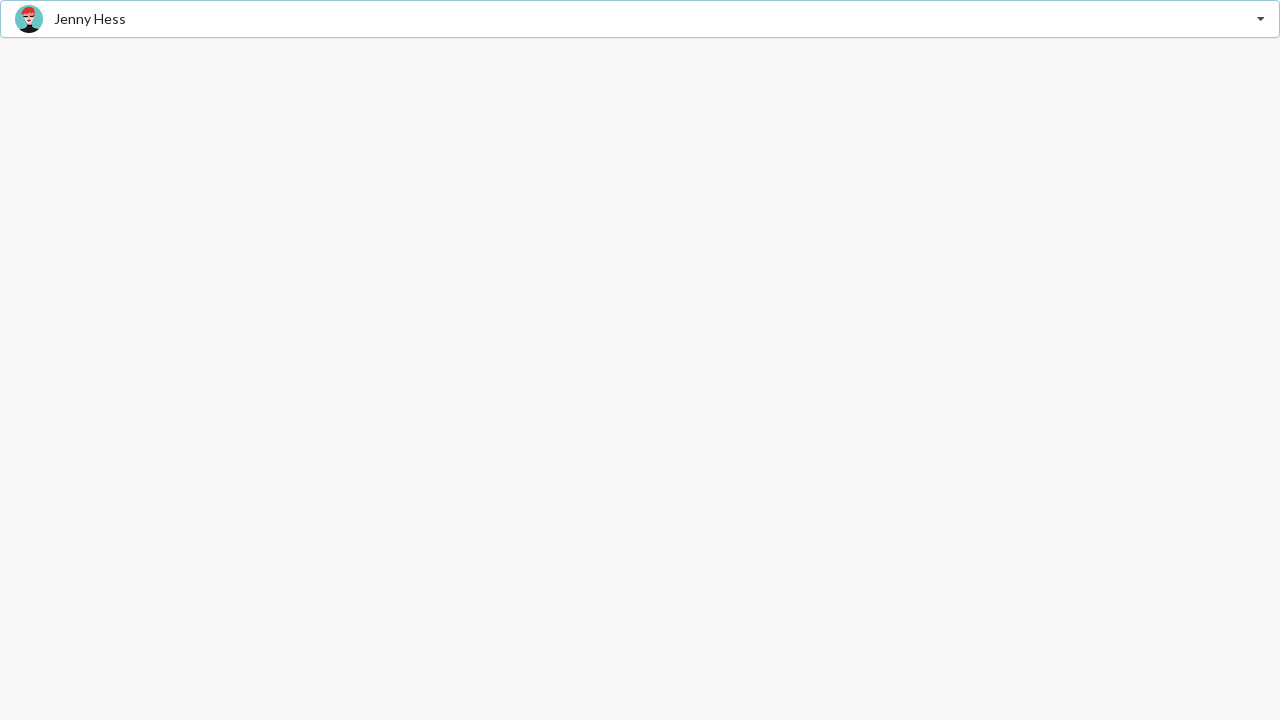

Verified 'Jenny Hess' is displayed as selected
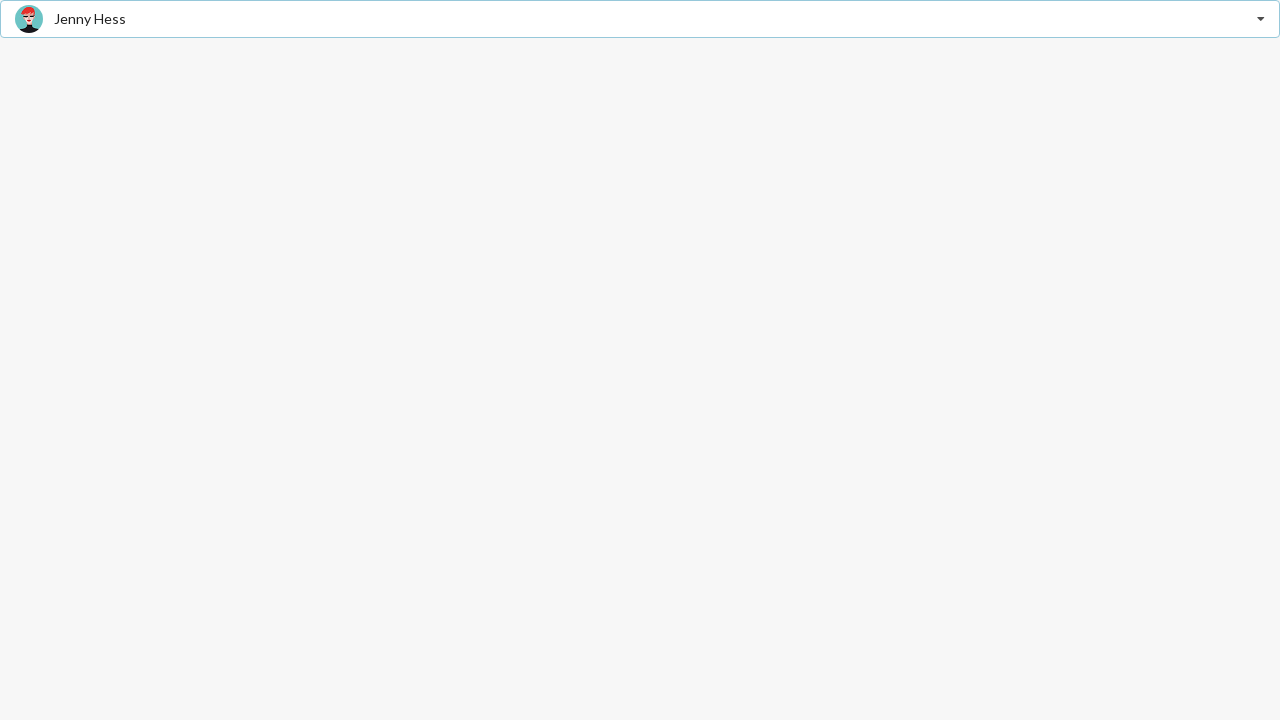

Clicked dropdown listbox to open options again at (640, 19) on div[role='listbox']
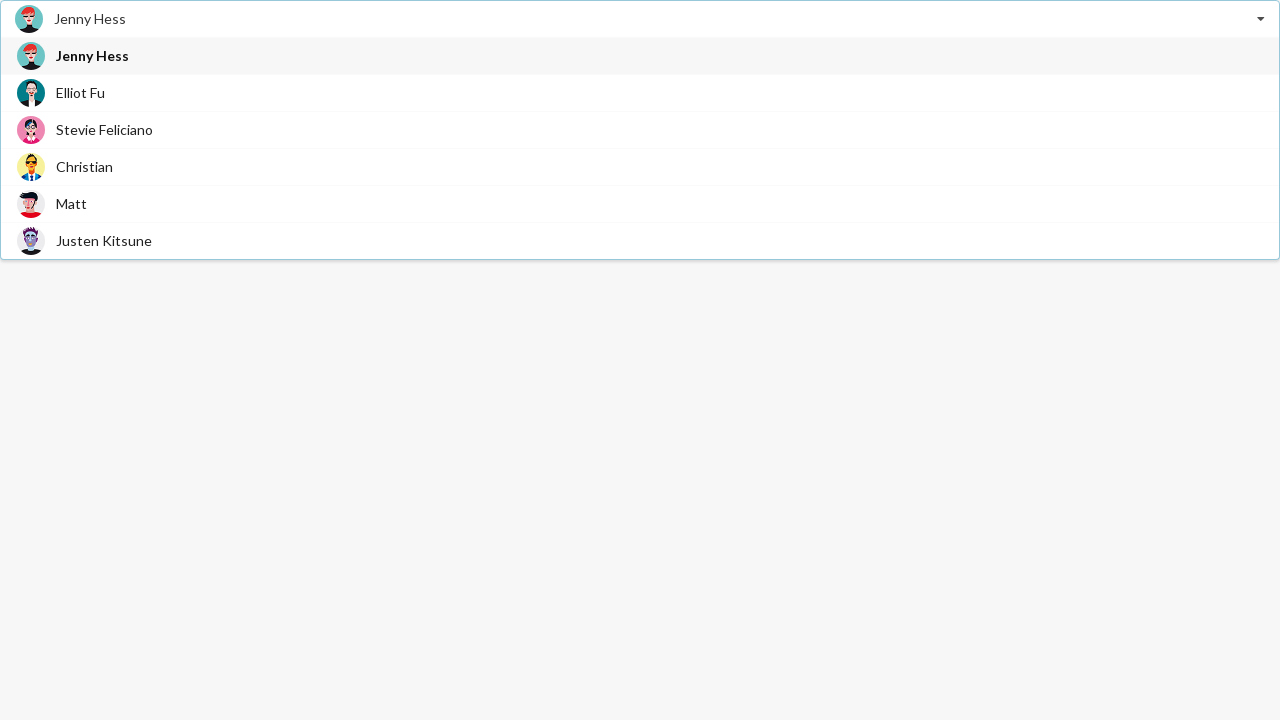

Dropdown options loaded
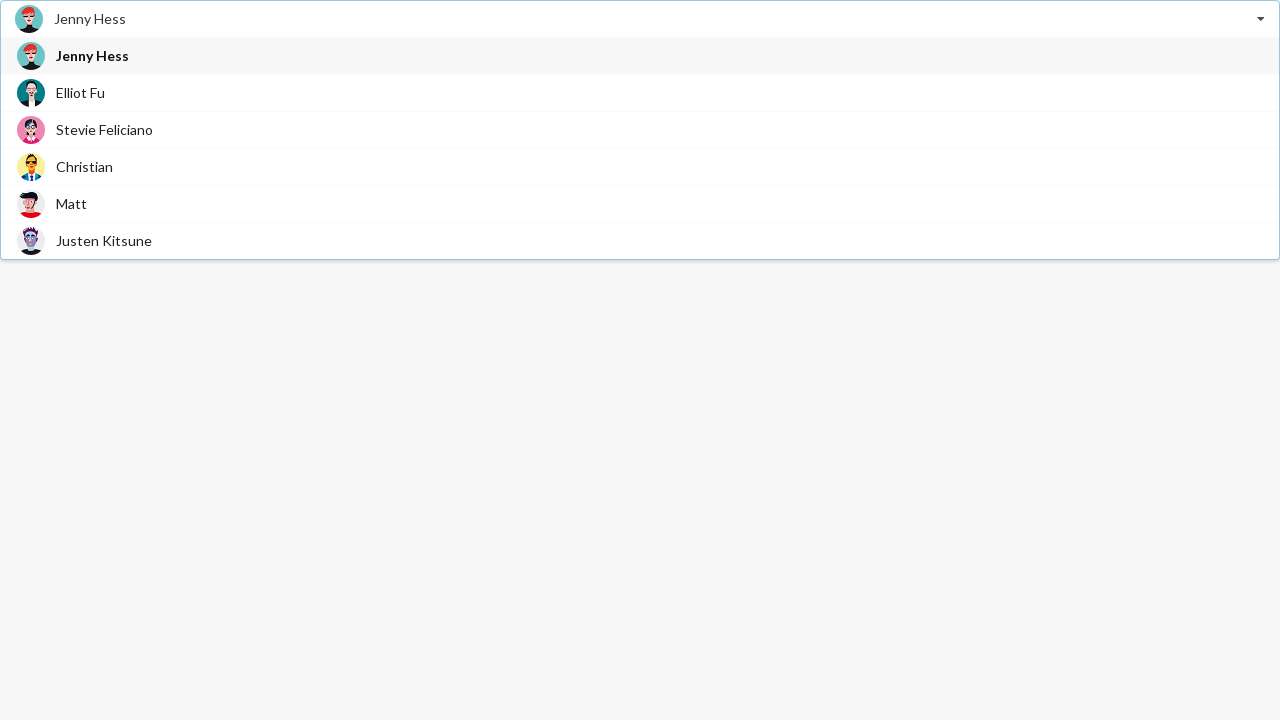

Selected 'Christian' from dropdown options at (640, 166) on div[role='option']:has-text('Christian')
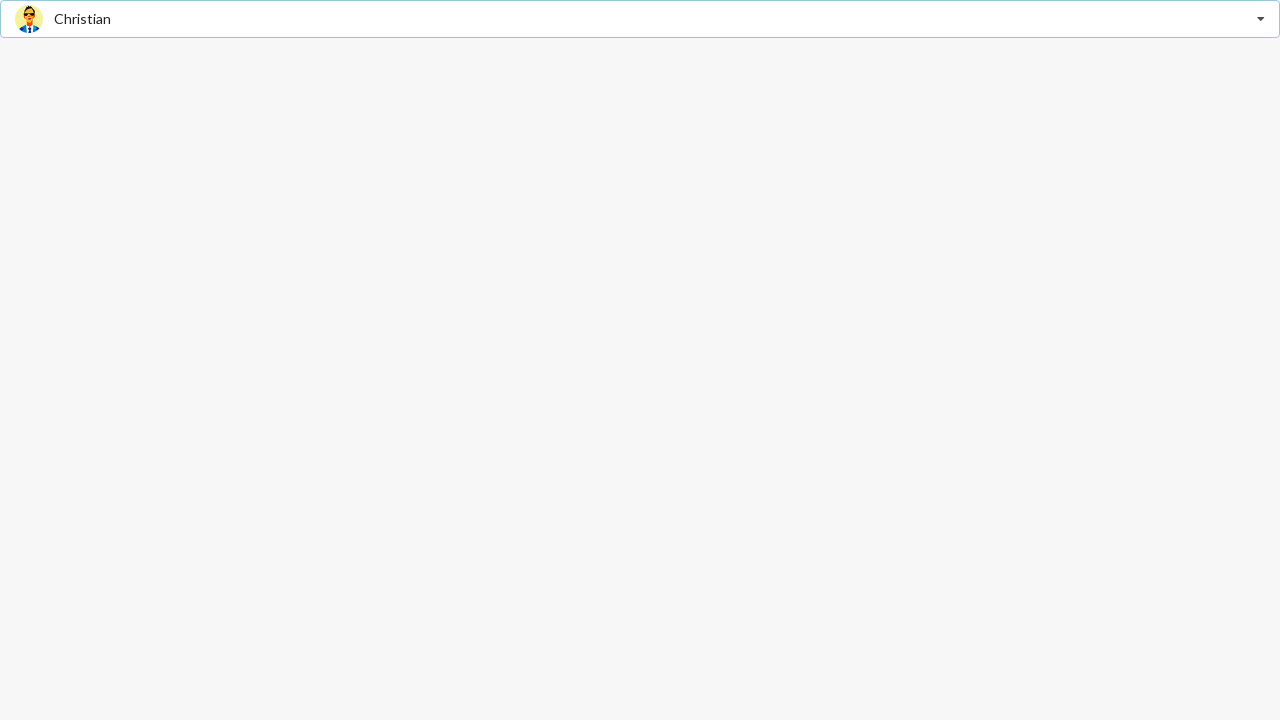

Verified 'Christian' is displayed as selected
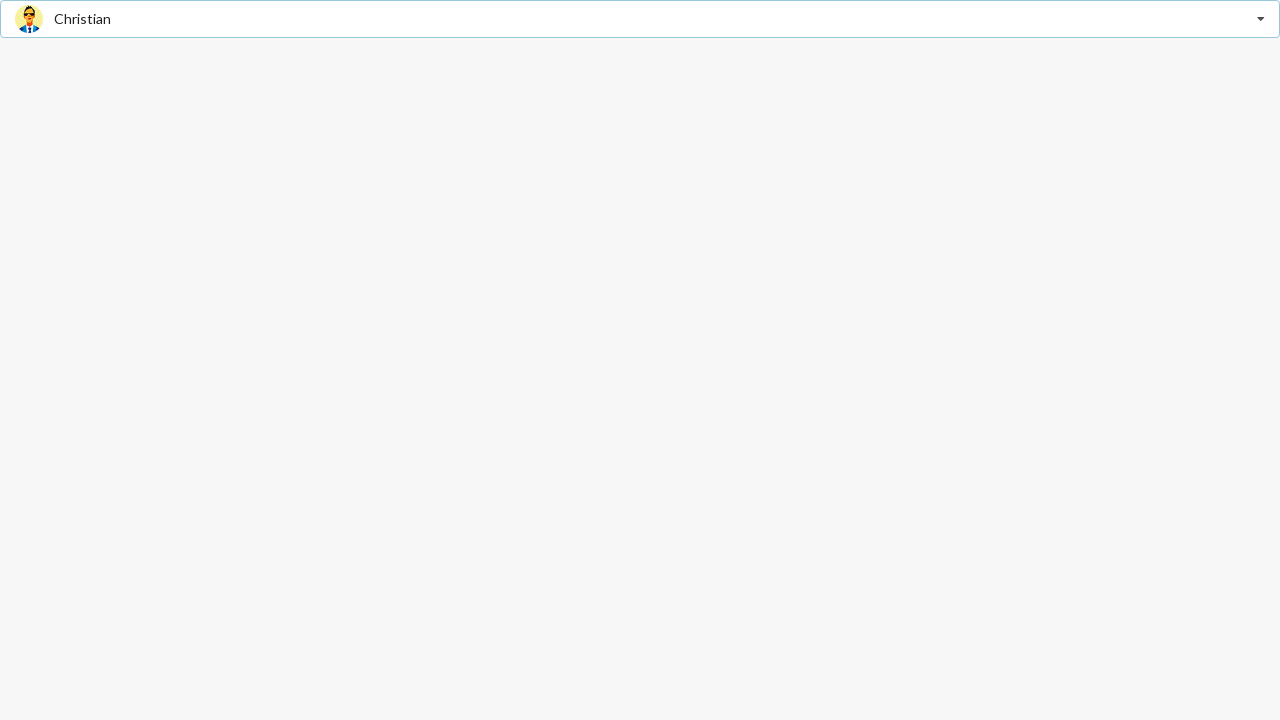

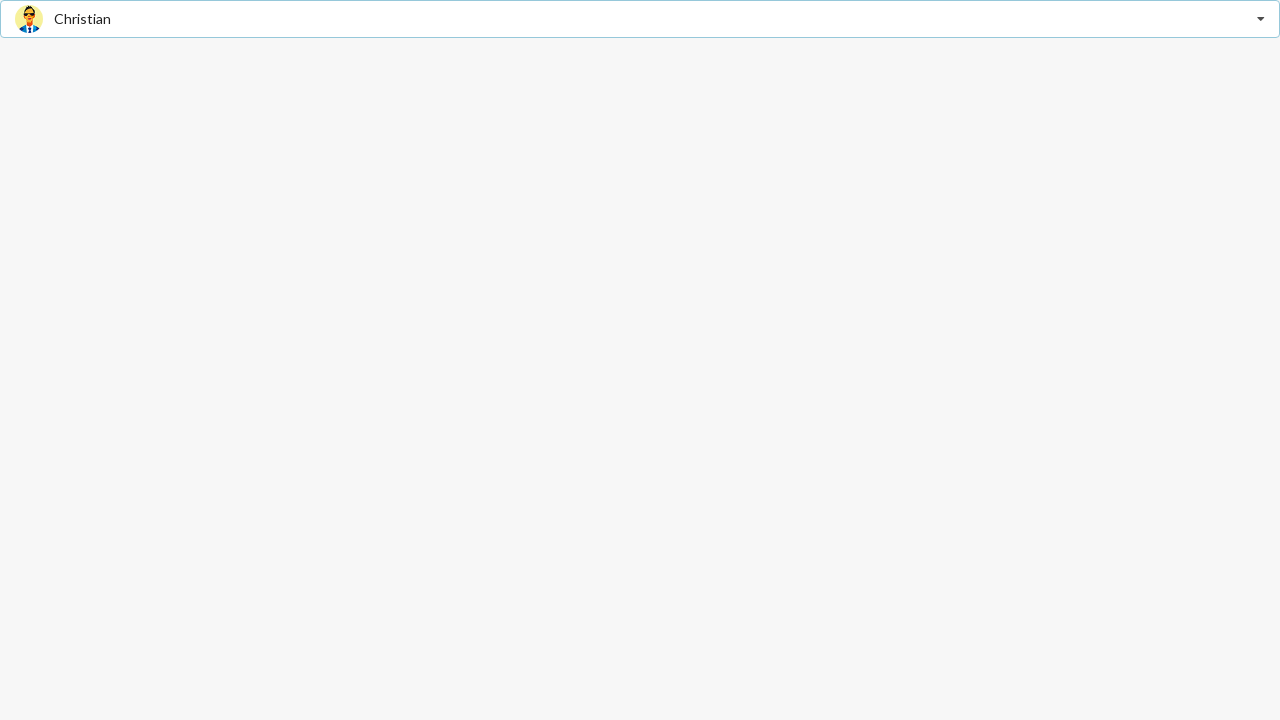